Tests typing and search functionality by focusing on the search textbox, filling it with a search term, clicking search, and verifying results

Starting URL: https://danube-web.shop/

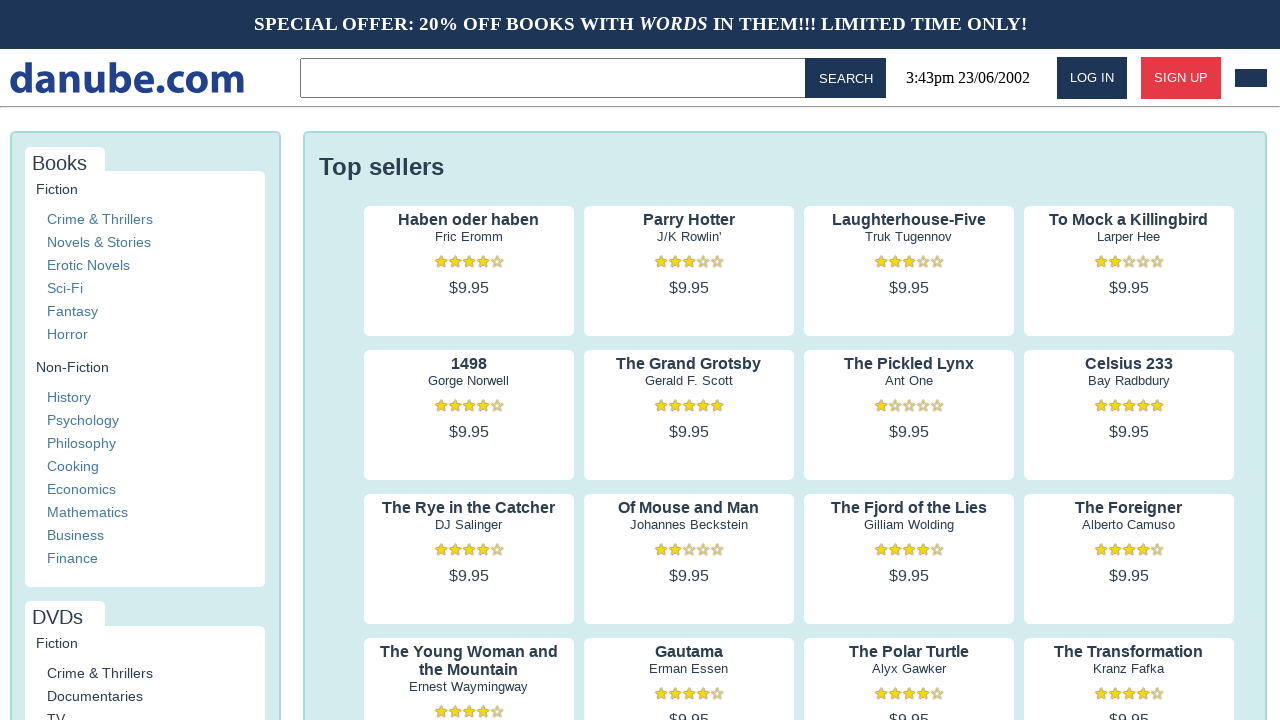

Focused on search textbox on internal:role=textbox
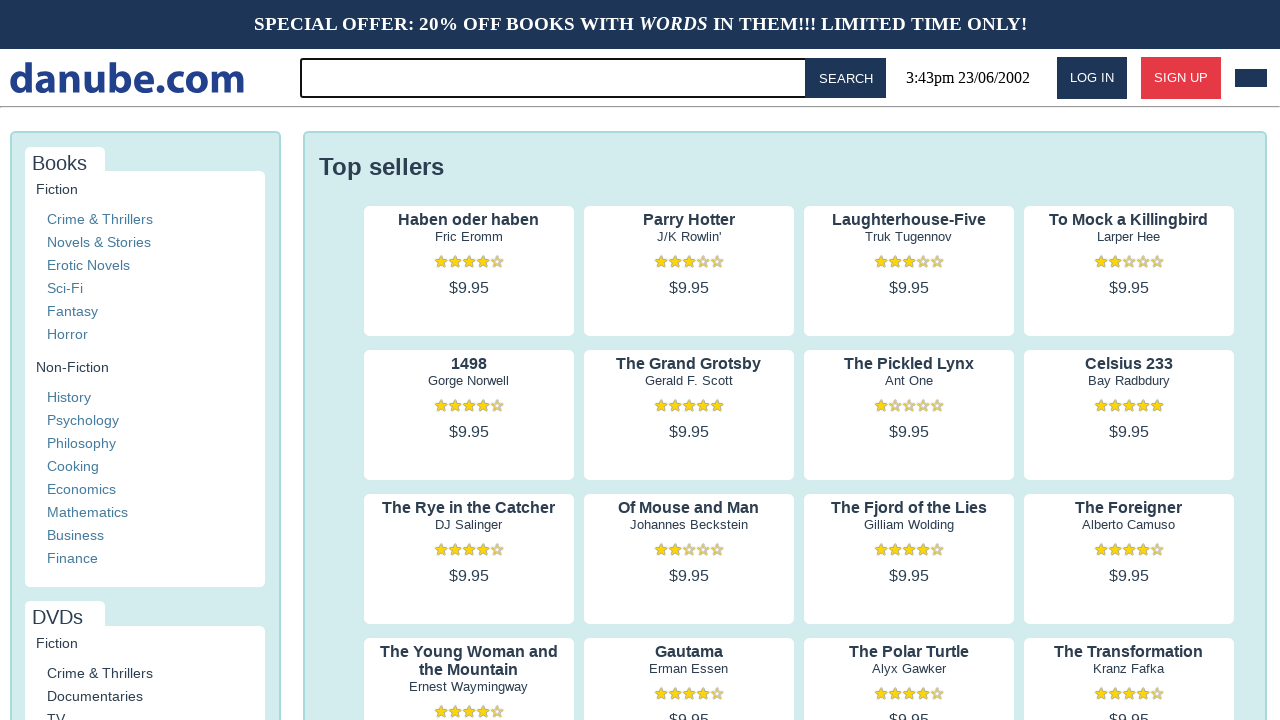

Filled search textbox with 'catcher' on internal:role=textbox
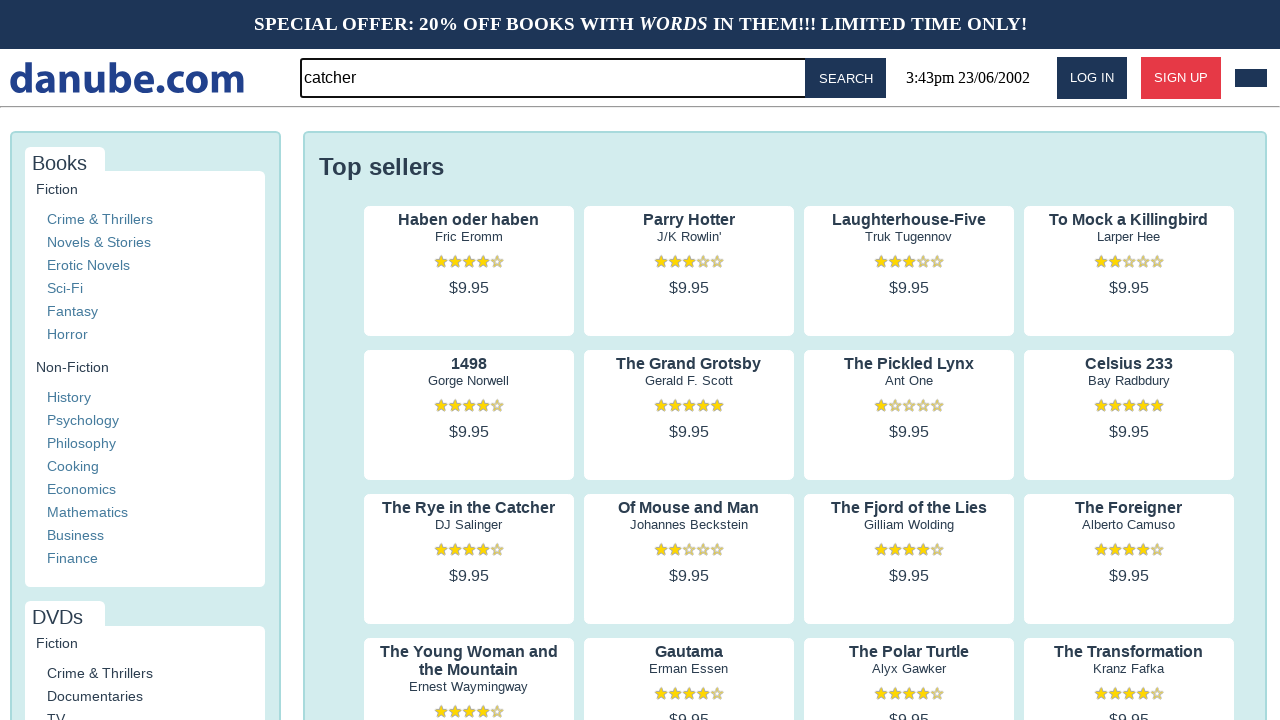

Clicked Search button at (846, 78) on internal:role=button[name="Search"i]
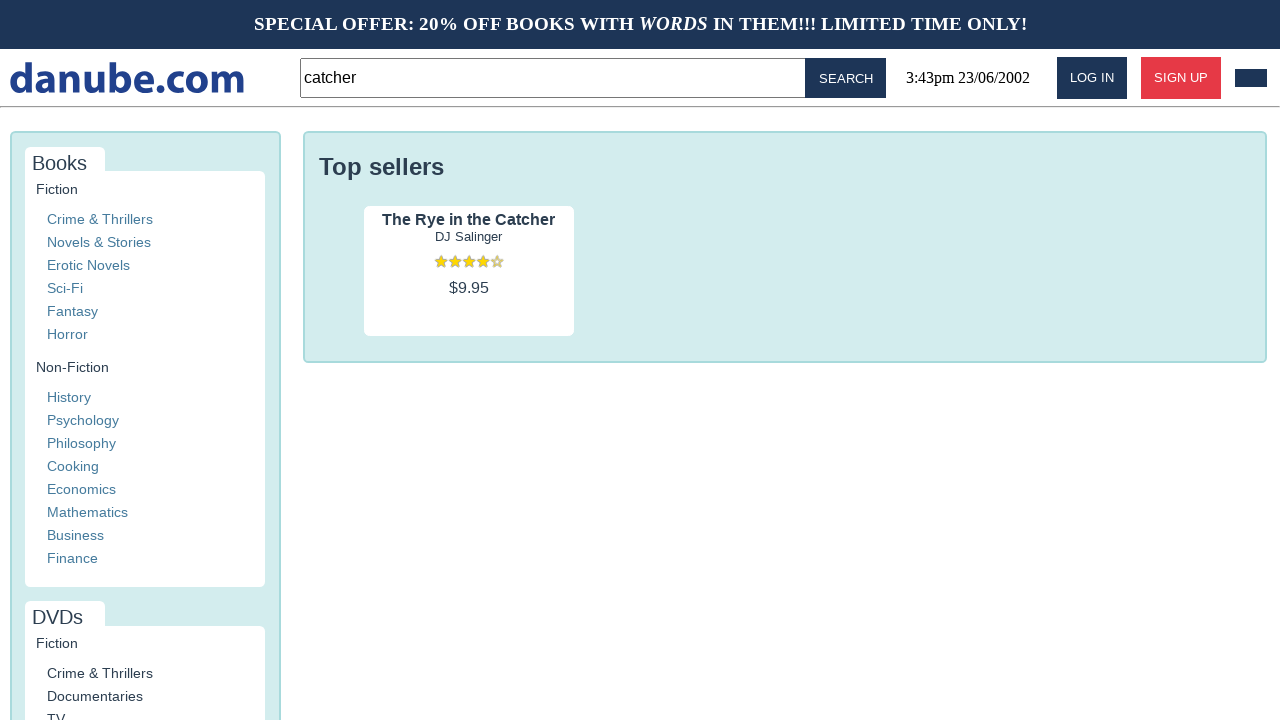

Verified search results contain 'Rye'
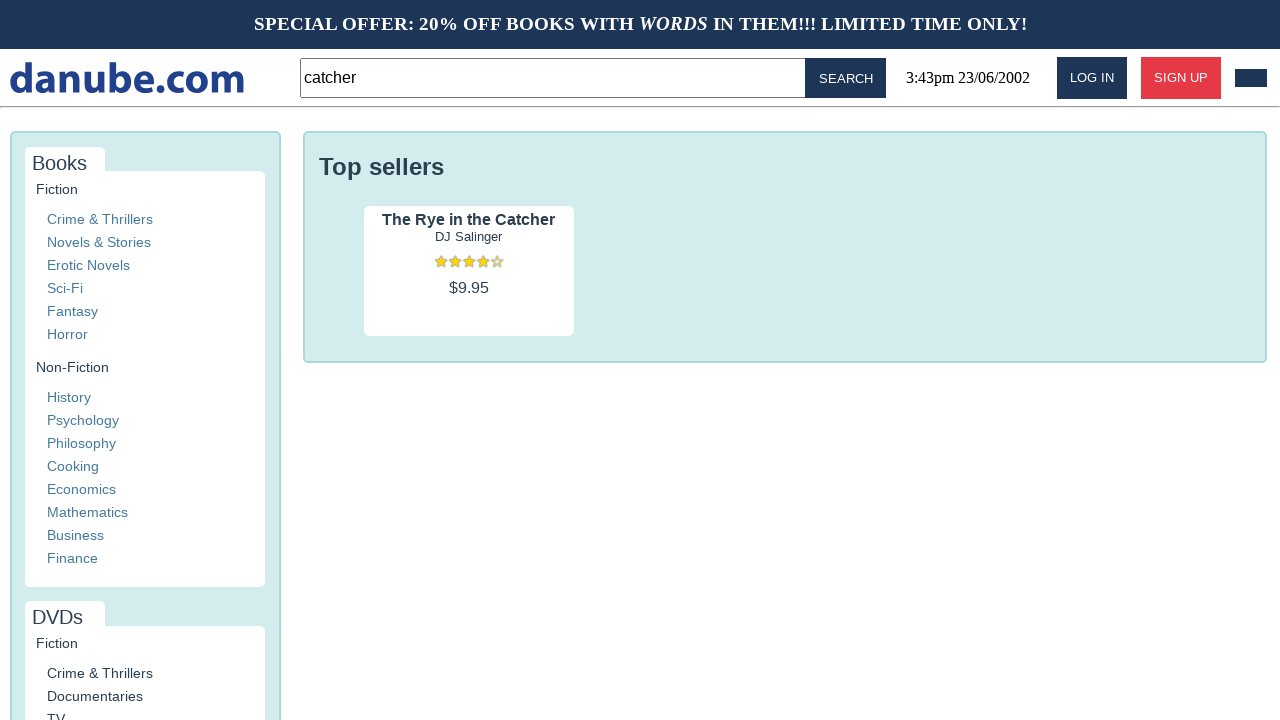

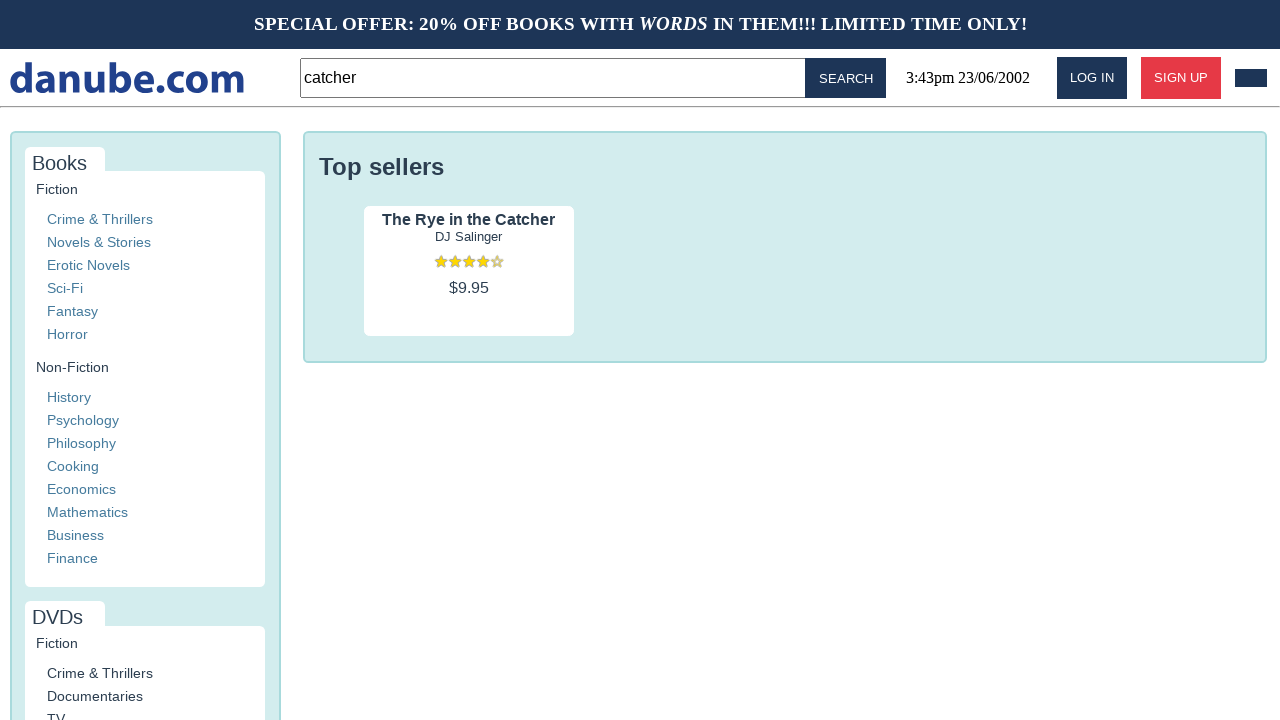